Tests alert handling functionality by triggering an alert box and accepting it

Starting URL: https://www.hyrtutorials.com/p/alertsdemo.html

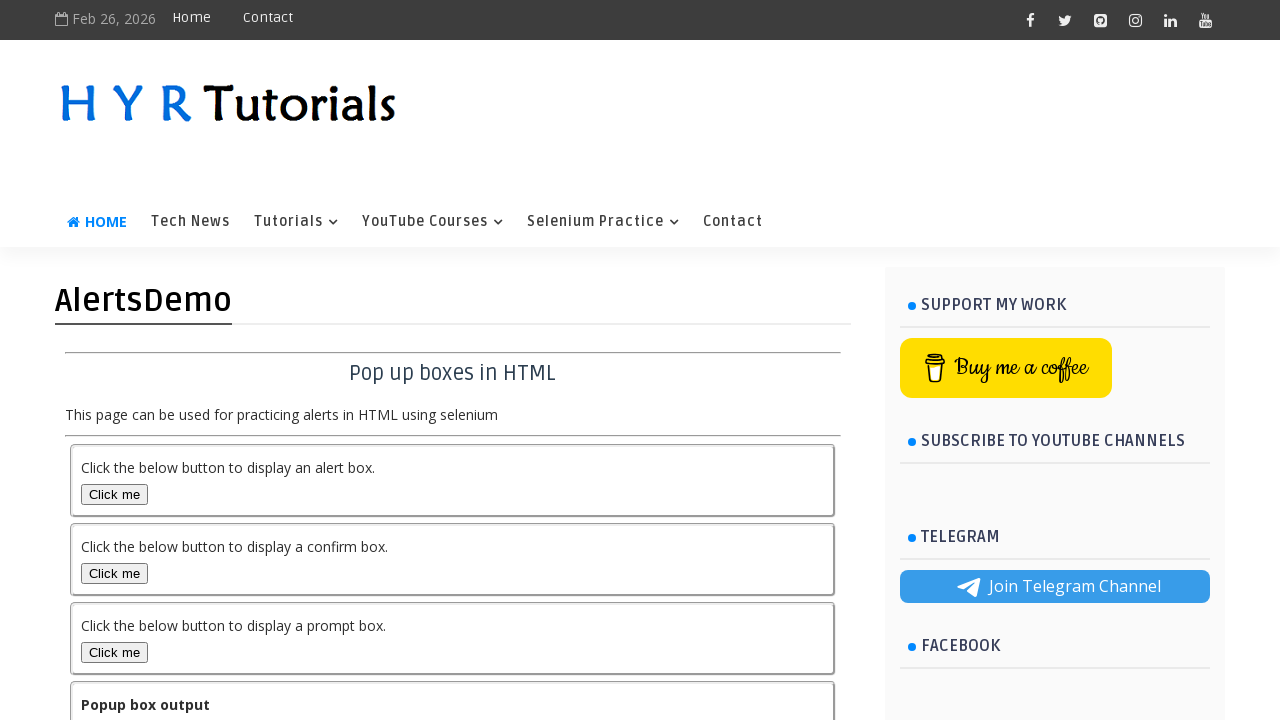

Clicked button to trigger alert dialog at (114, 494) on #alertBox
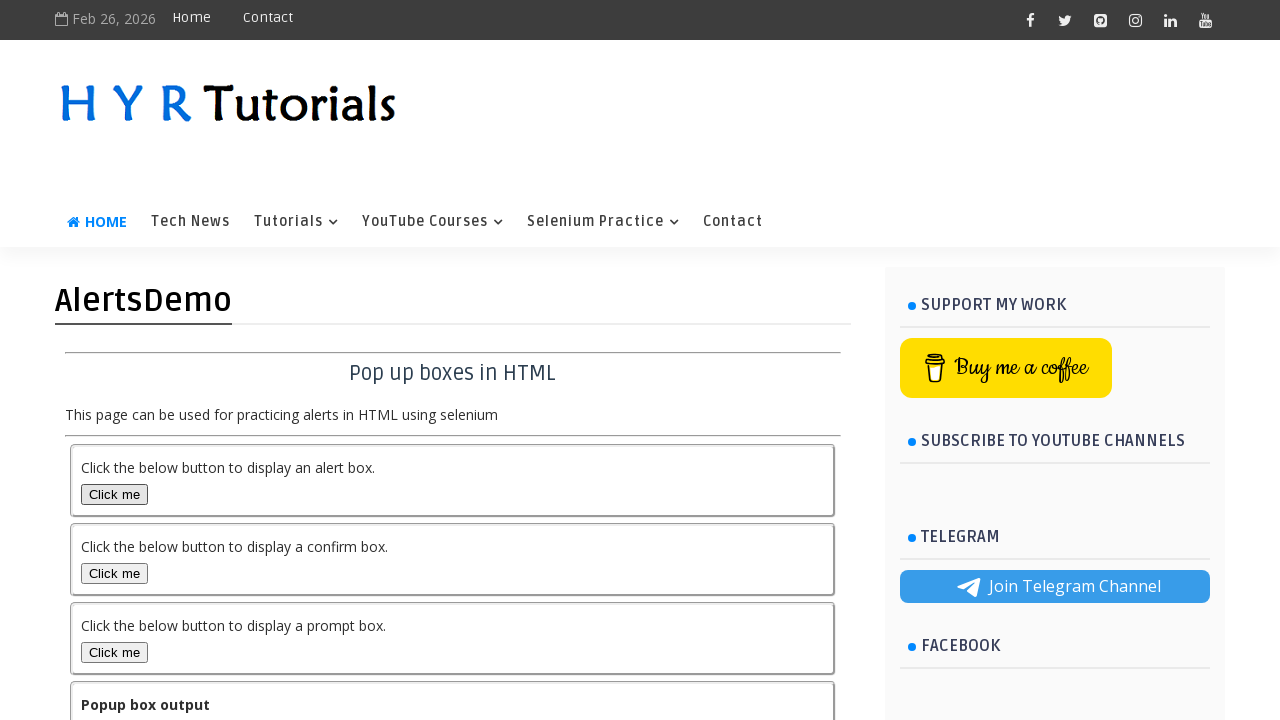

Set up dialog handler to accept alert
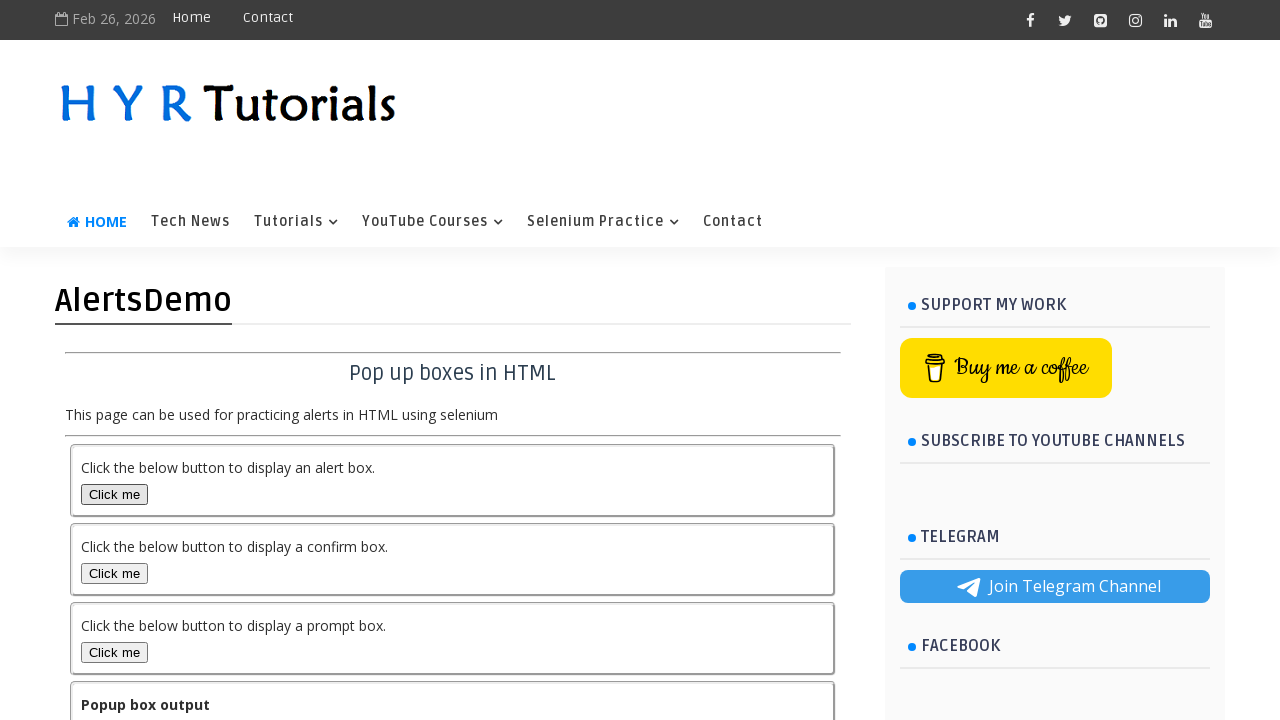

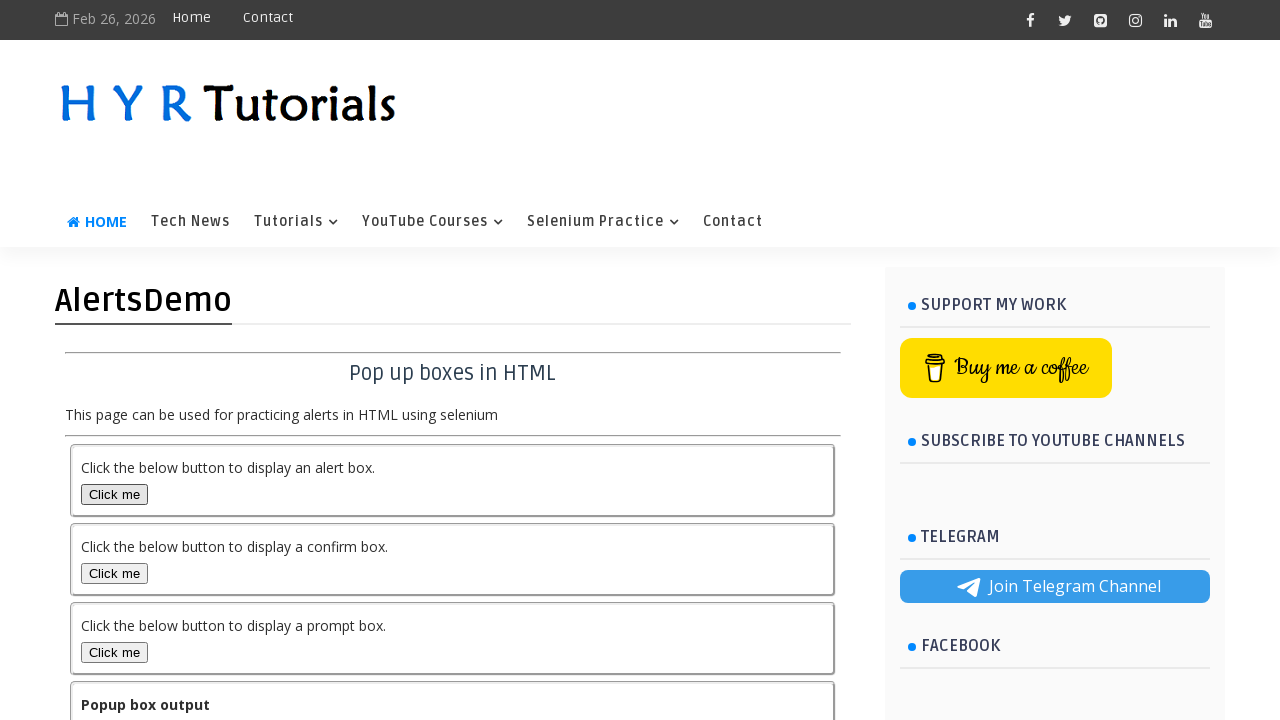